Tests checkbox functionality by clicking on a checkbox element to select it

Starting URL: https://rahulshettyacademy.com/AutomationPractice/

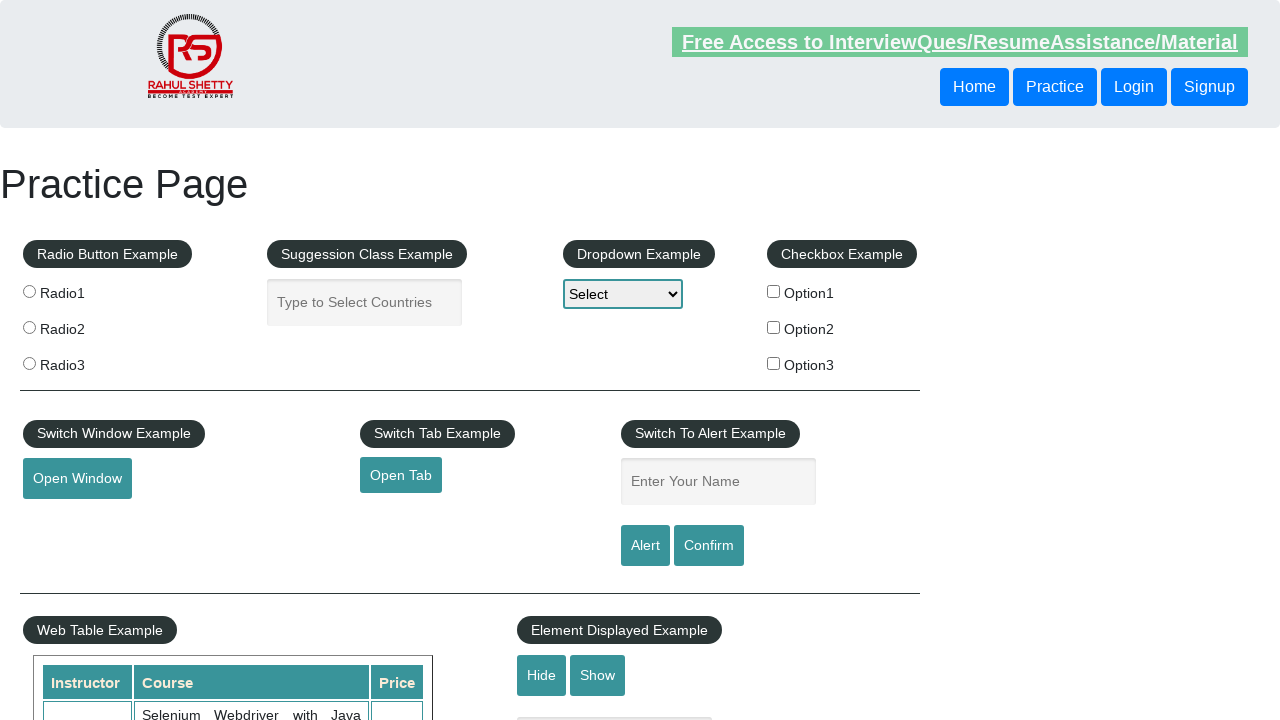

Navigated to AutomationPractice page
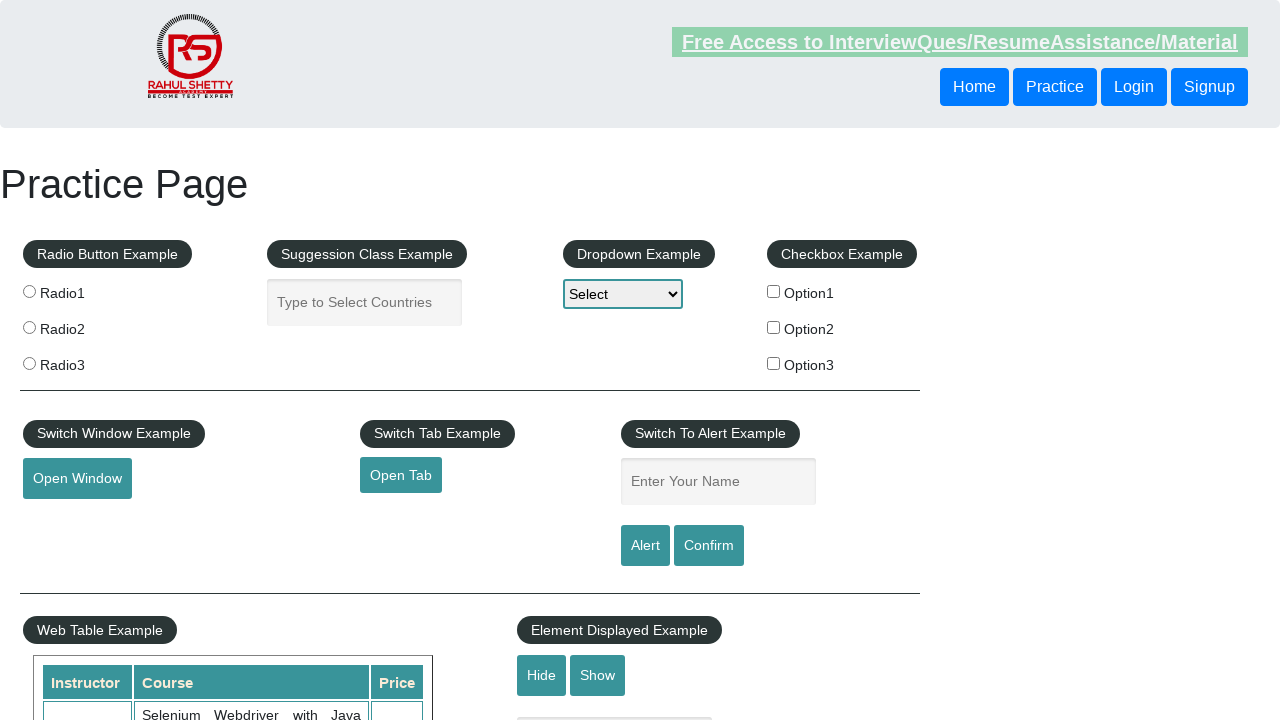

Clicked on the second checkbox to select it at (774, 327) on input[type='checkbox'] >> nth=1
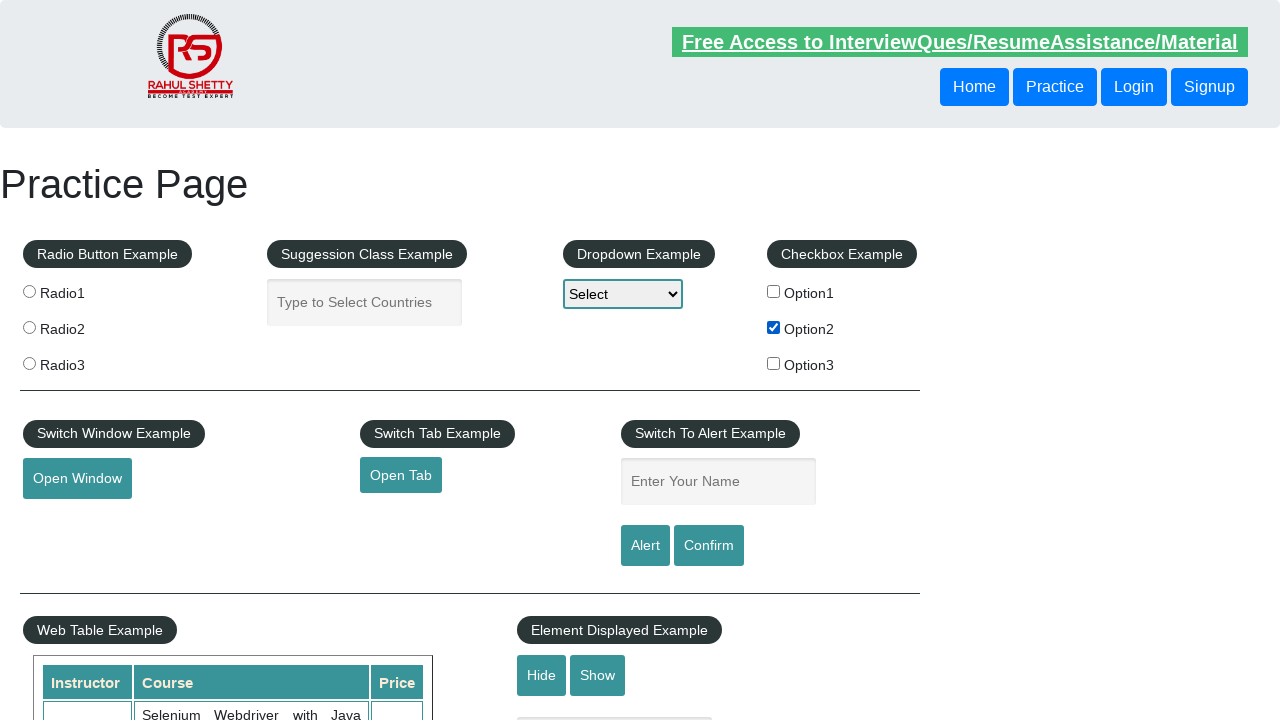

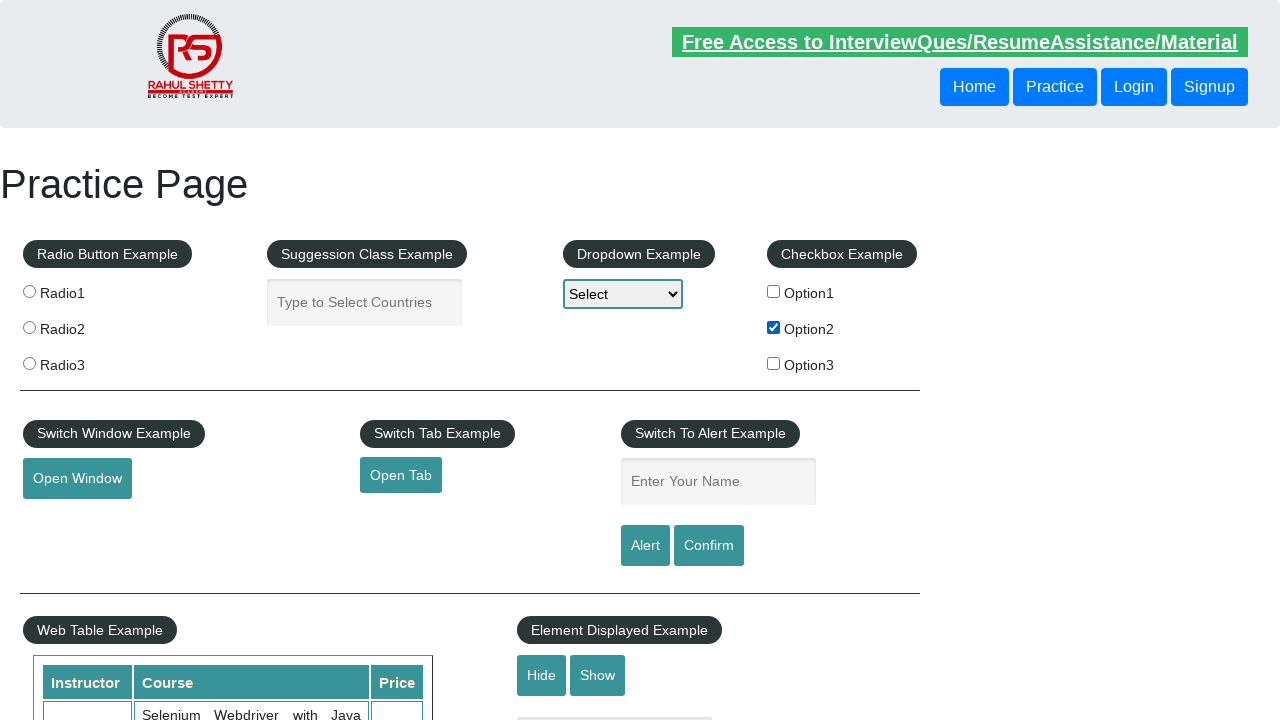